Tests dropdown functionality by iterating through and clicking each state option in the HDFC Bank branch/ATM locator page

Starting URL: https://v1.hdfcbank.com/branch-atm-locator

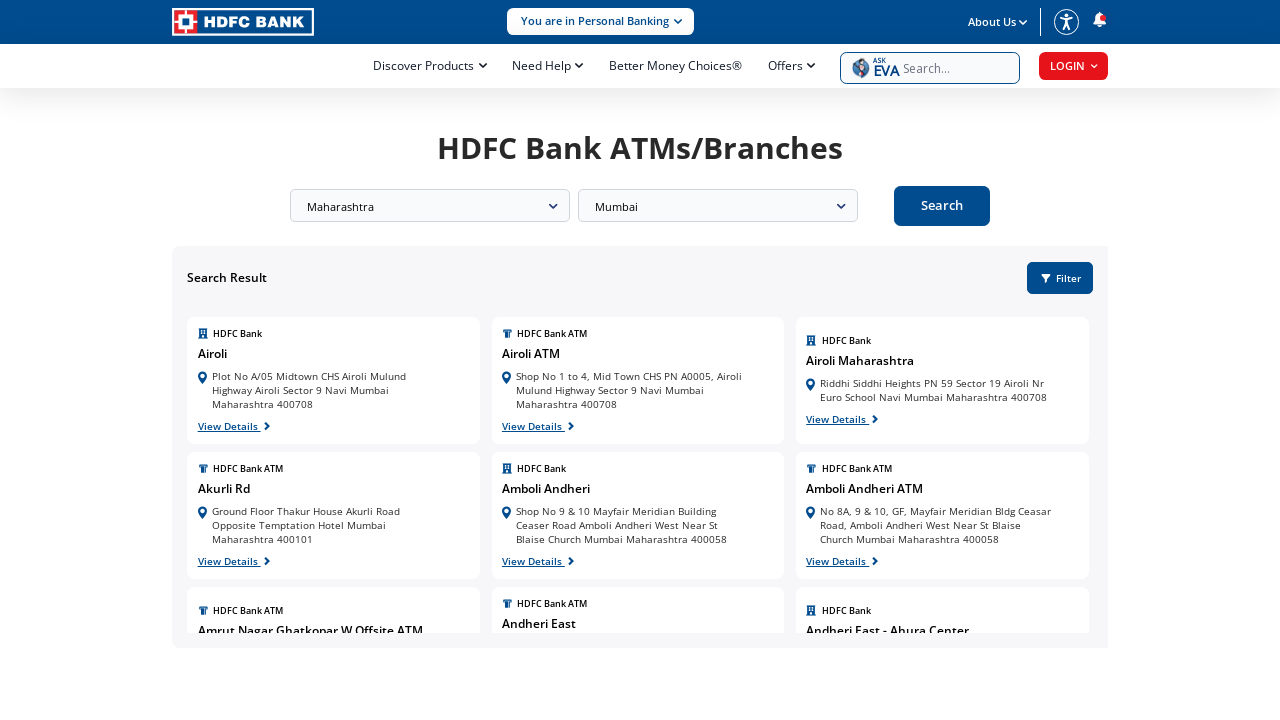

Located state dropdown element with ID 'customState'
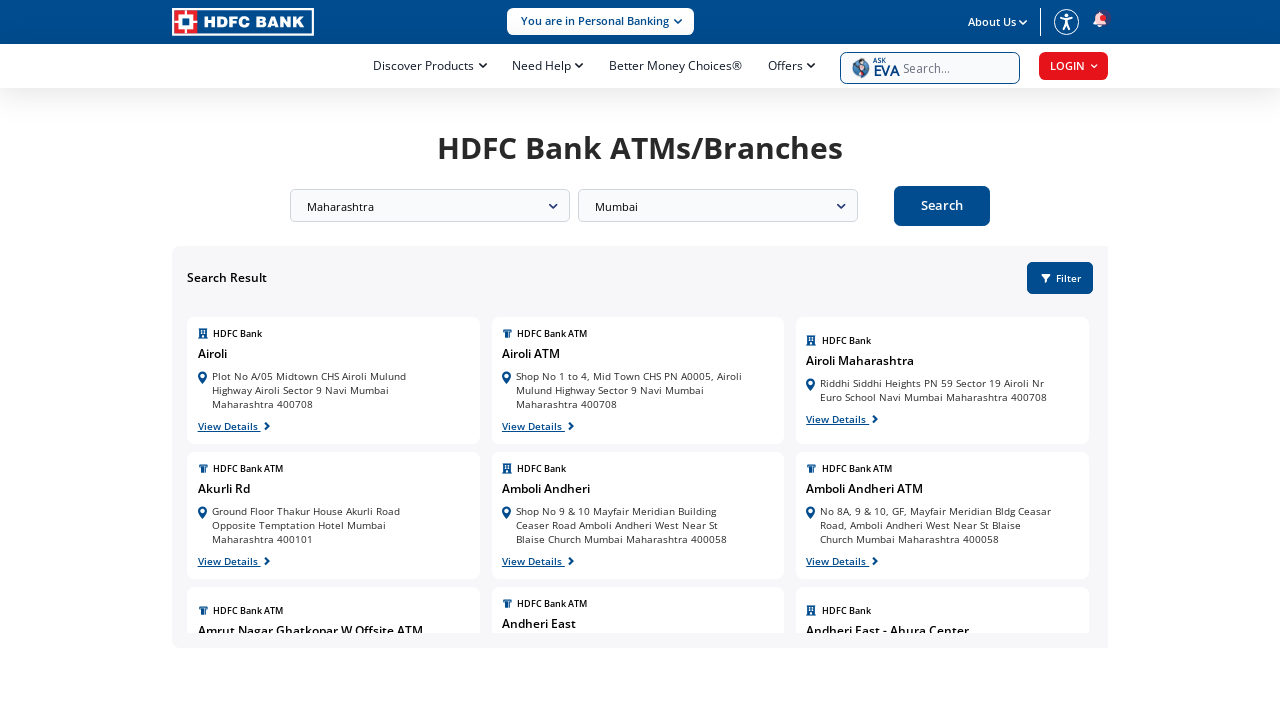

Retrieved all option elements from state dropdown
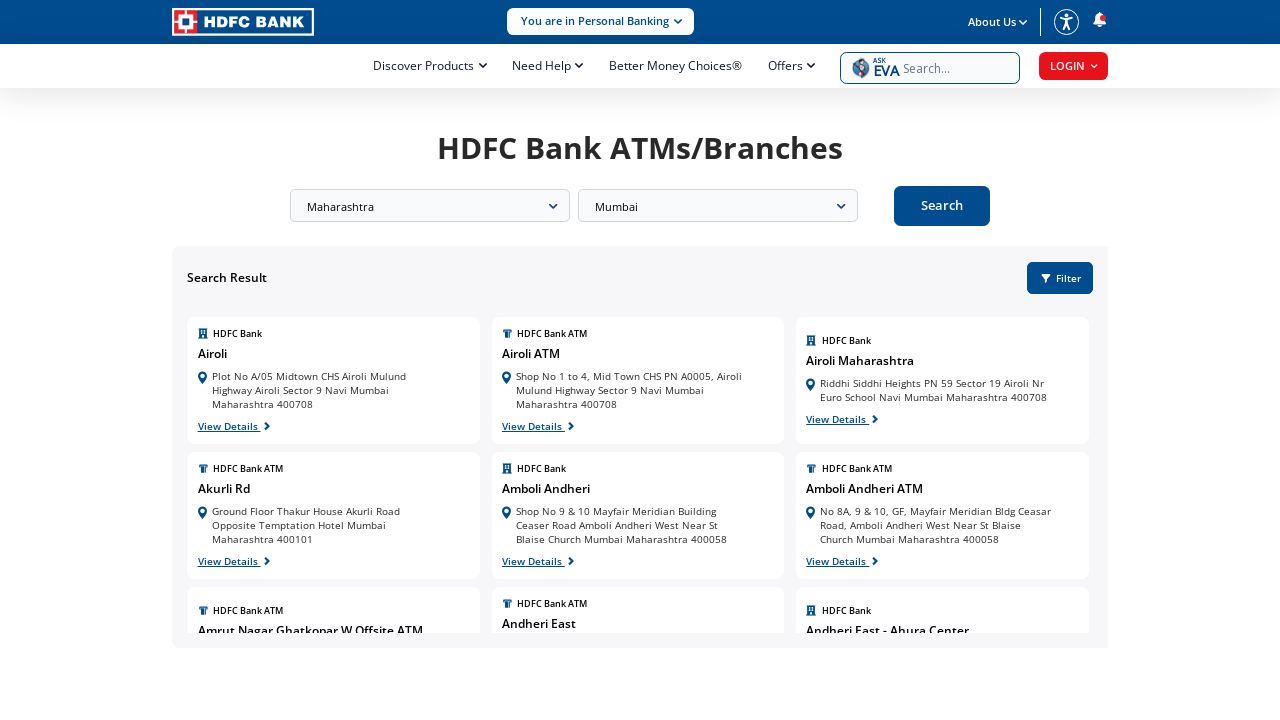

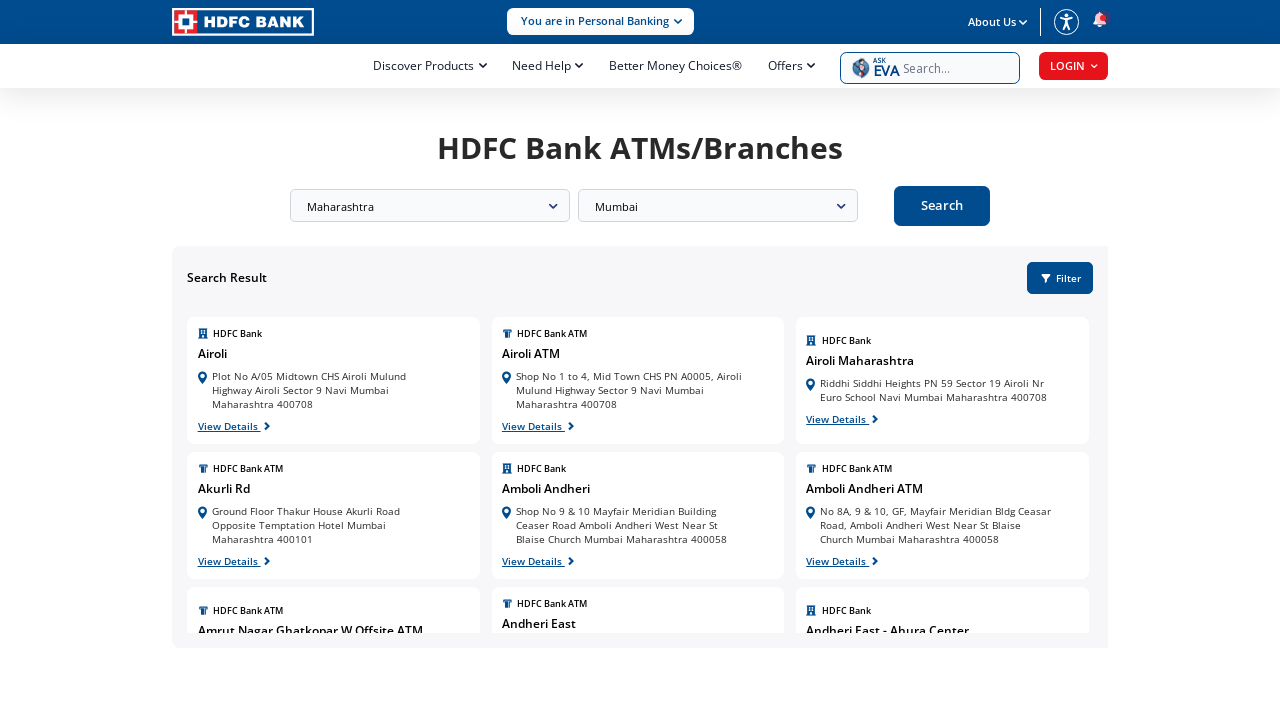